Verifies that the home page loads correctly and the Home navigation link is visible

Starting URL: https://www.automationexercise.com/

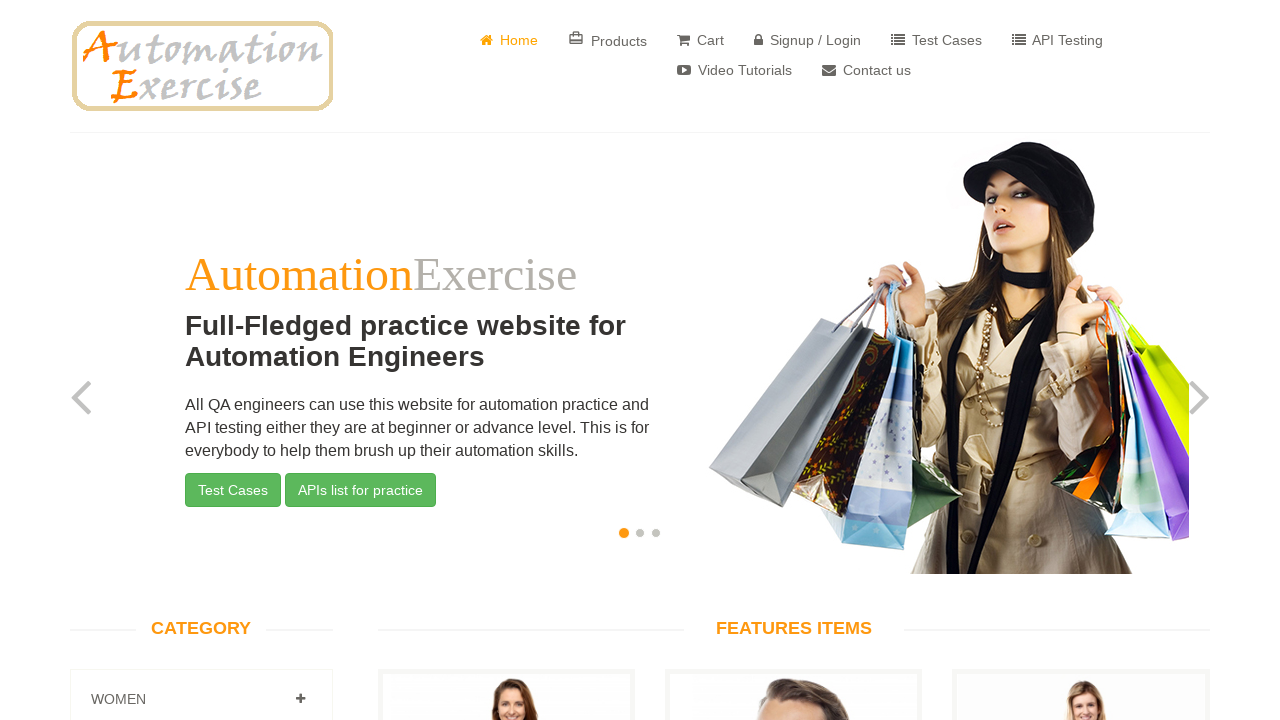

Located Home navigation link element
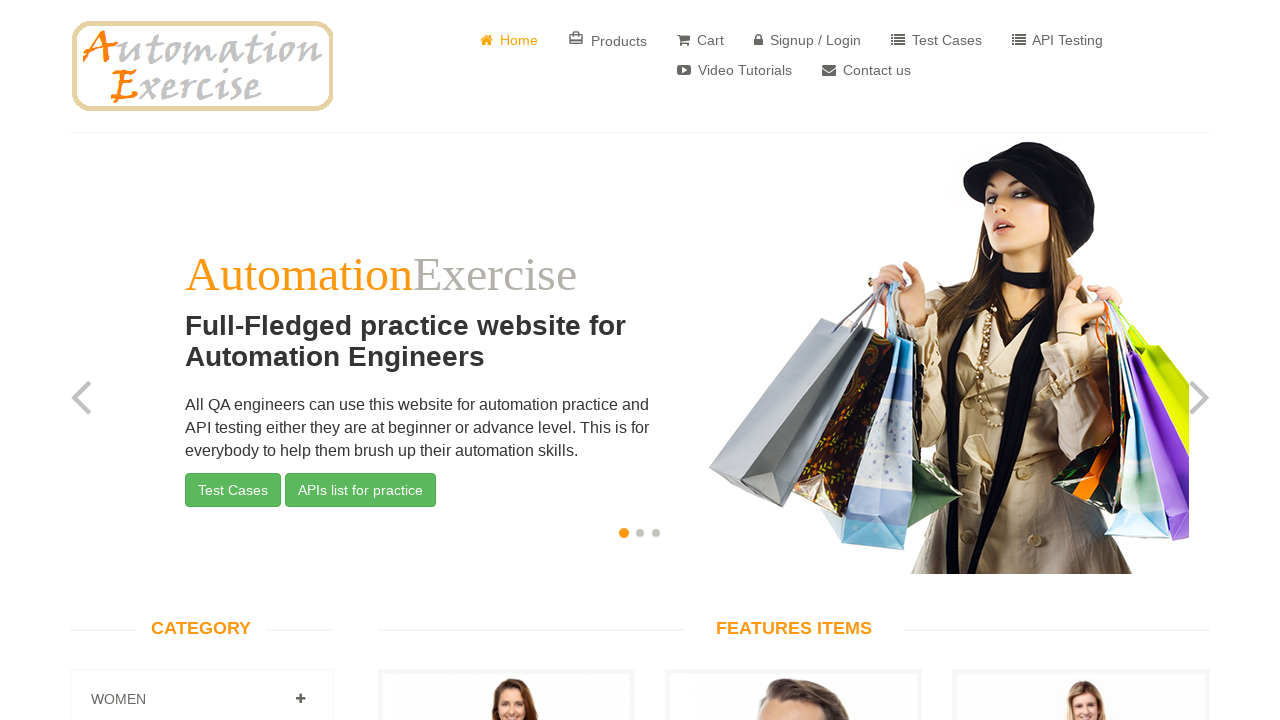

Verified that Home navigation link is visible
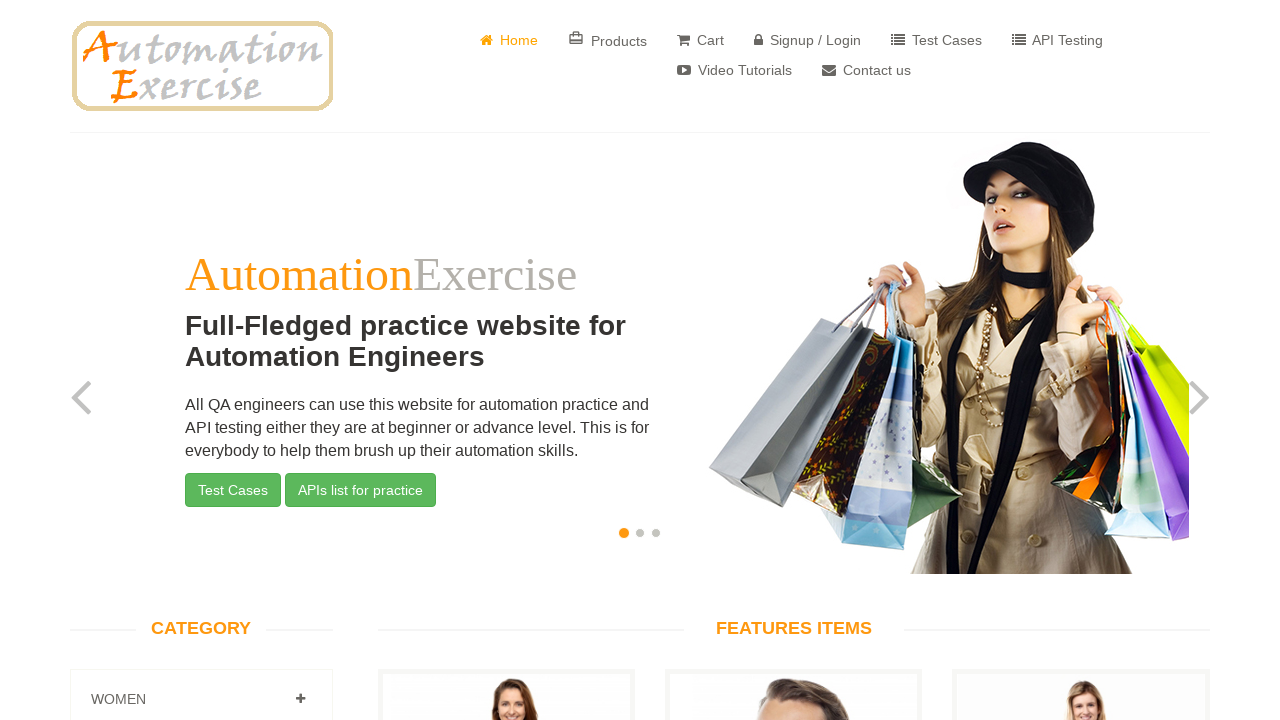

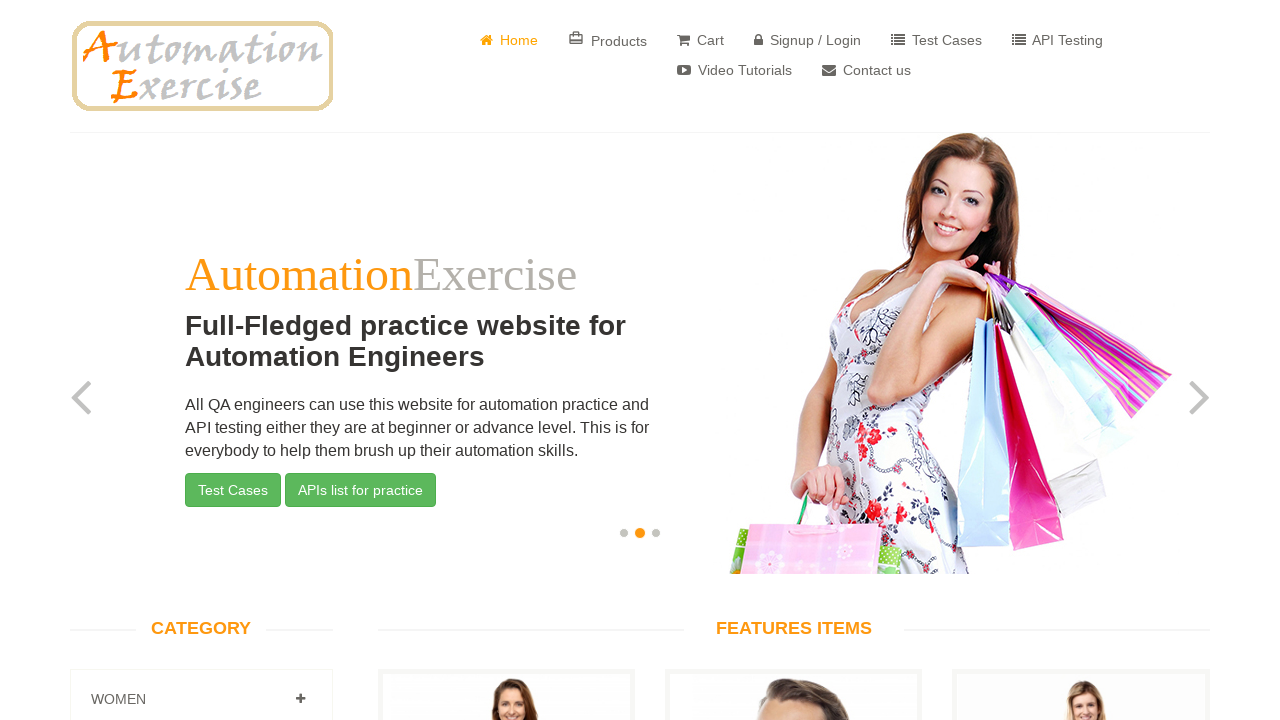